Tests textarea field by entering text and verifying the value is set correctly

Starting URL: https://bonigarcia.dev/selenium-webdriver-java/web-form.html

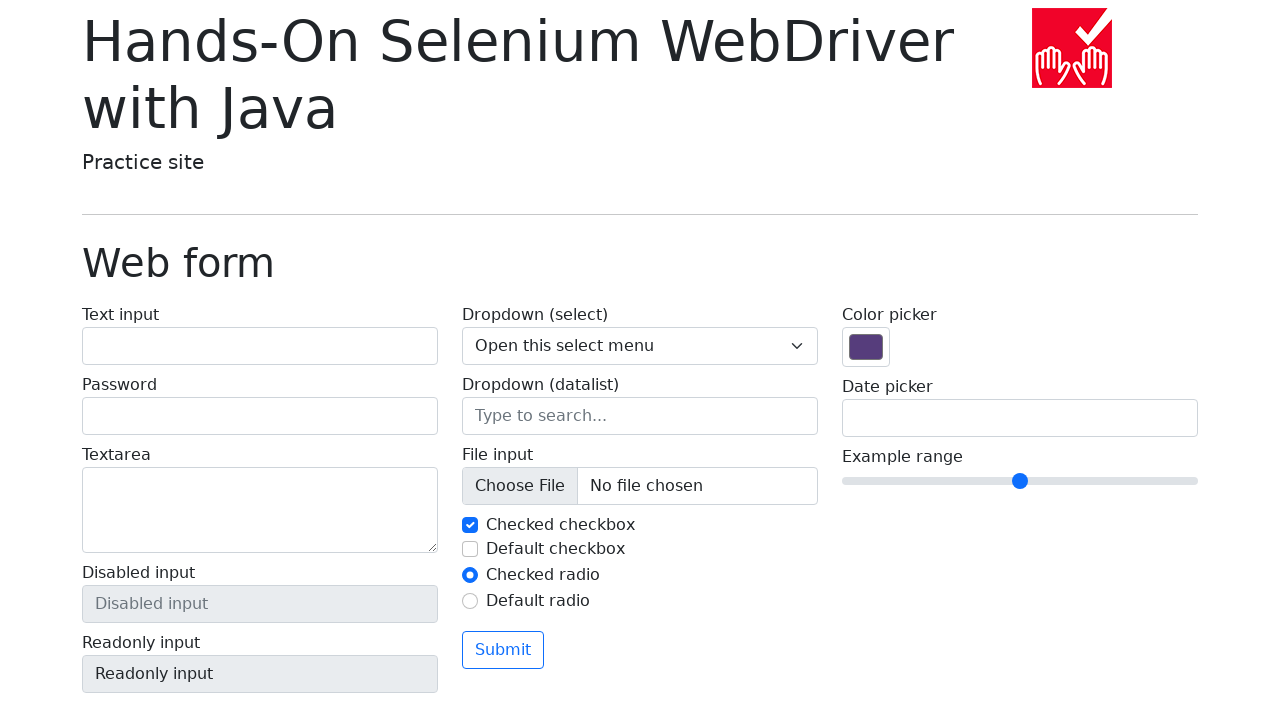

Filled textarea field with 'Привет всем' on textarea[name='my-textarea']
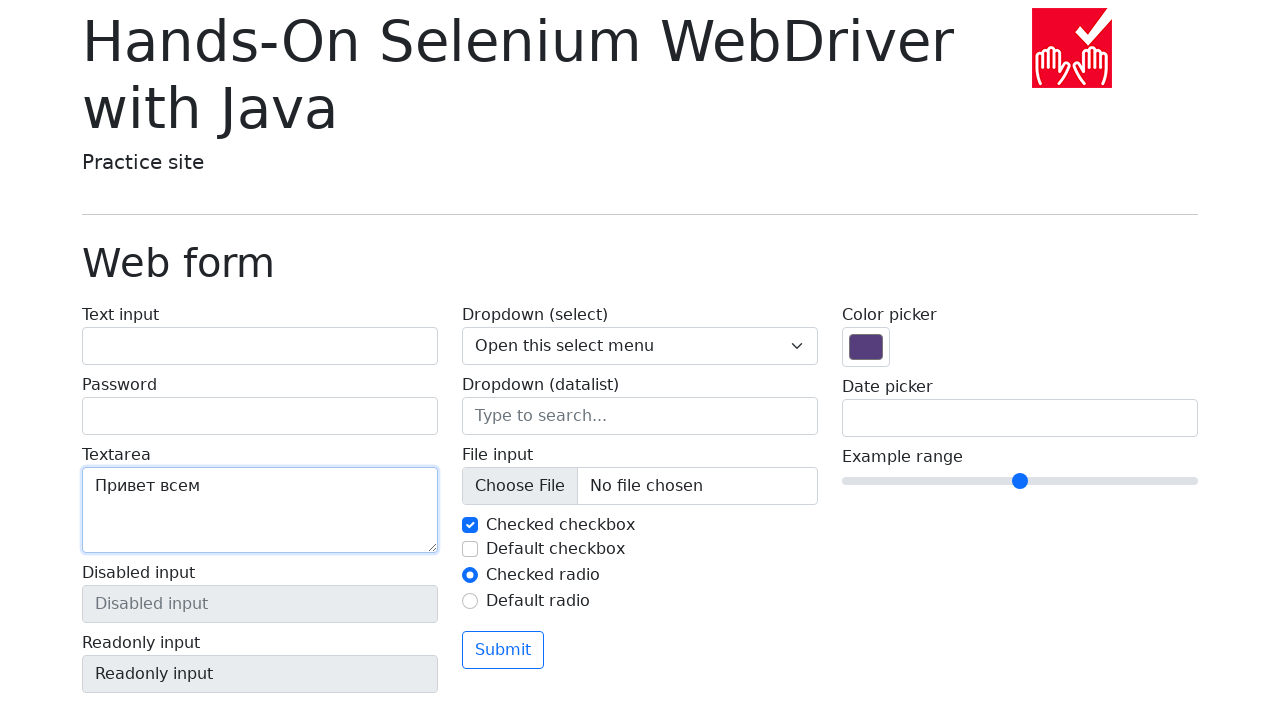

Verified textarea value is set correctly to 'Привет всем'
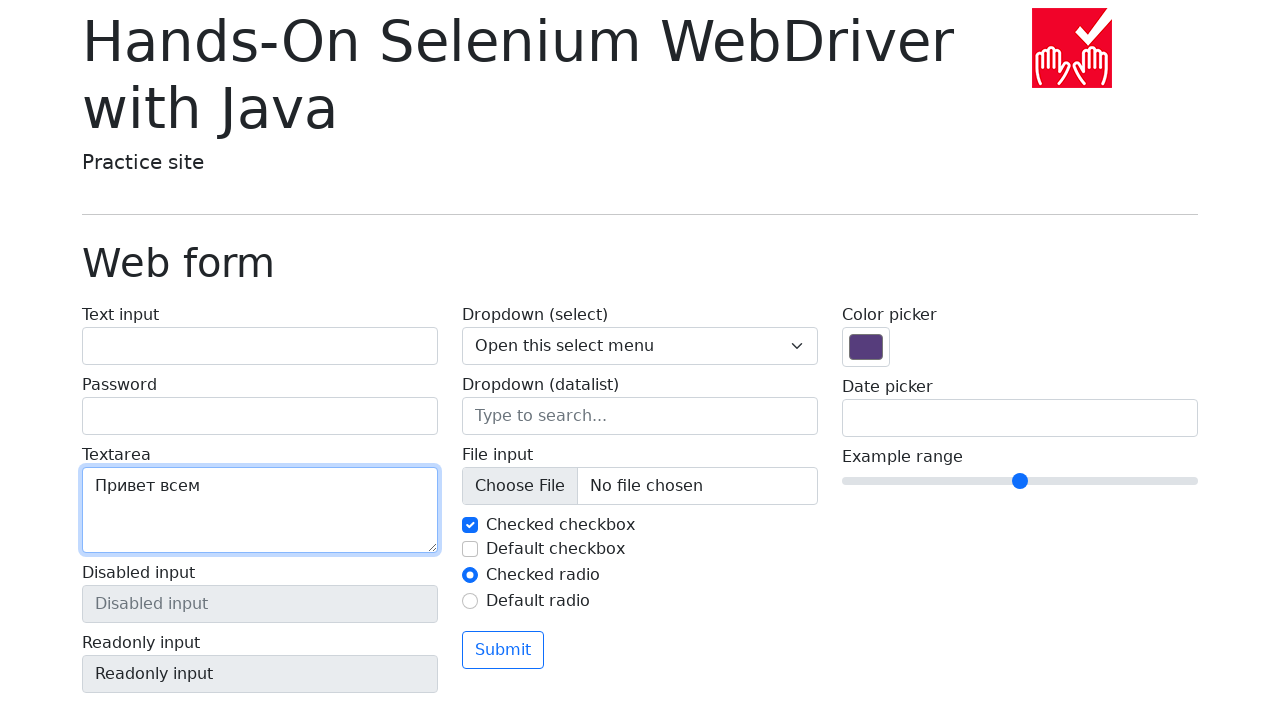

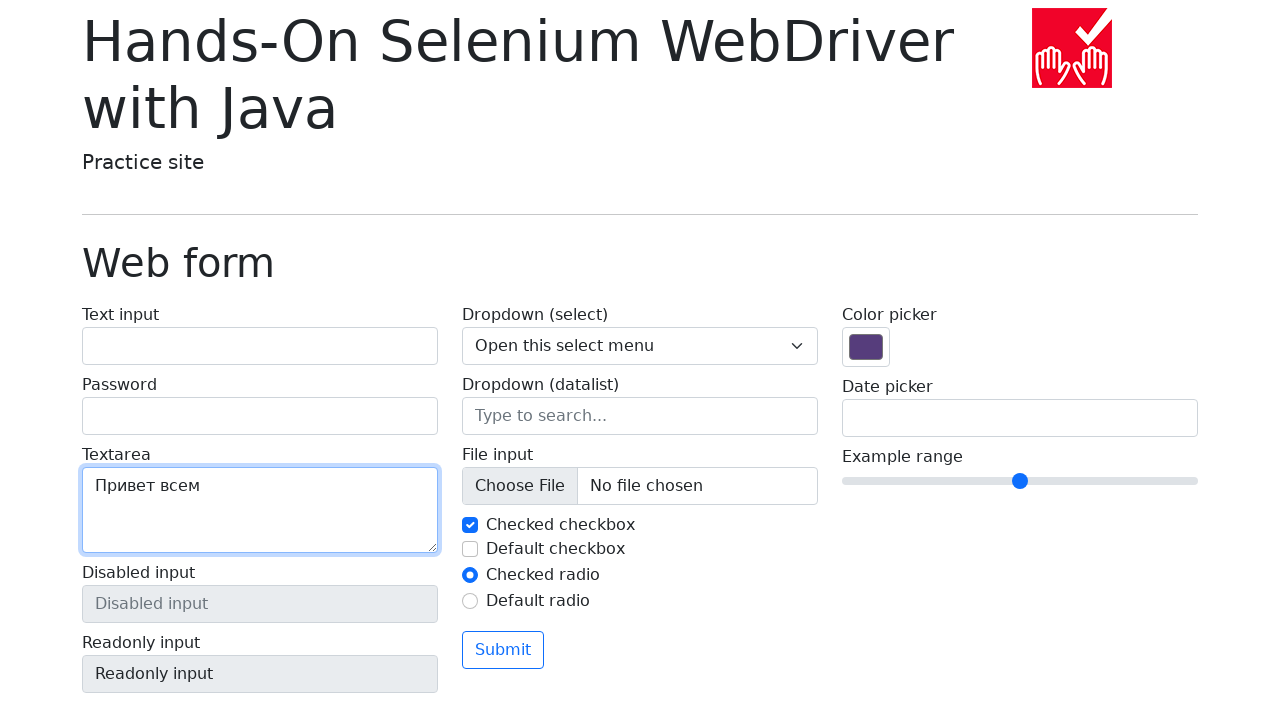